Tests window switching functionality by clicking a link that opens a new window, switching to it, then switching back to the original window

Starting URL: https://the-internet.herokuapp.com/windows

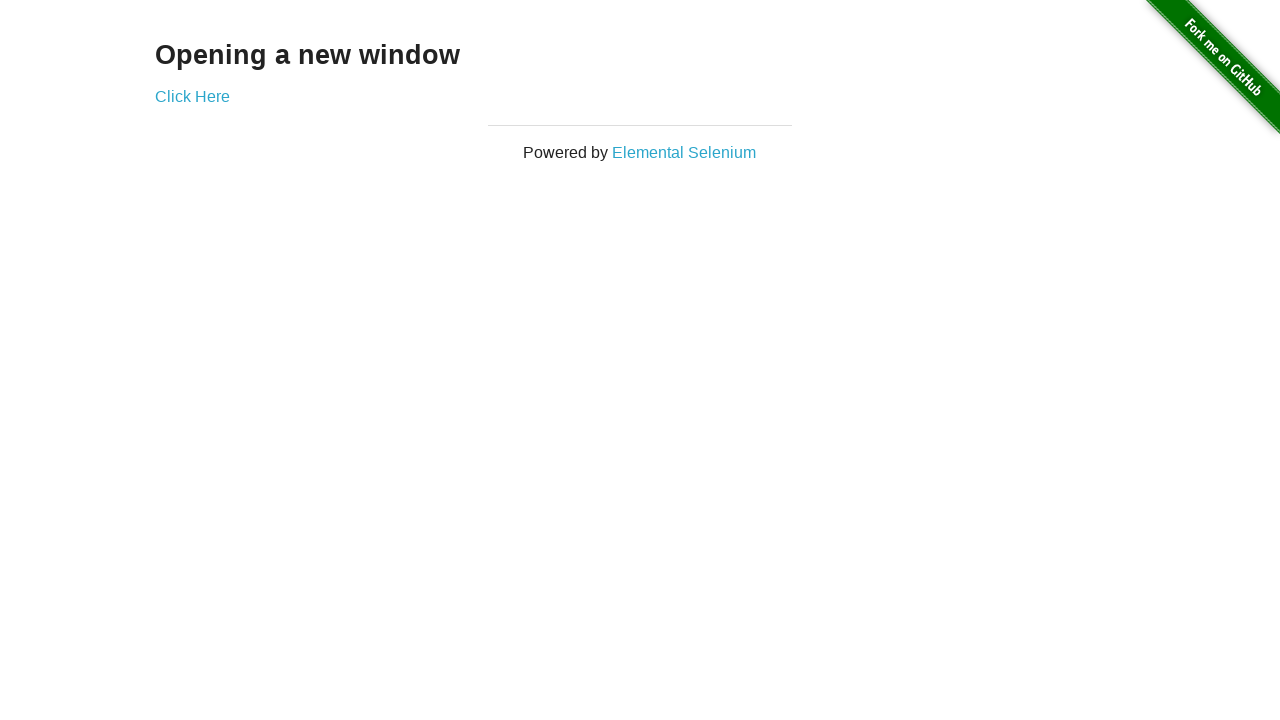

Clicked 'Click Here' link to open new window at (192, 96) on text='Click Here'
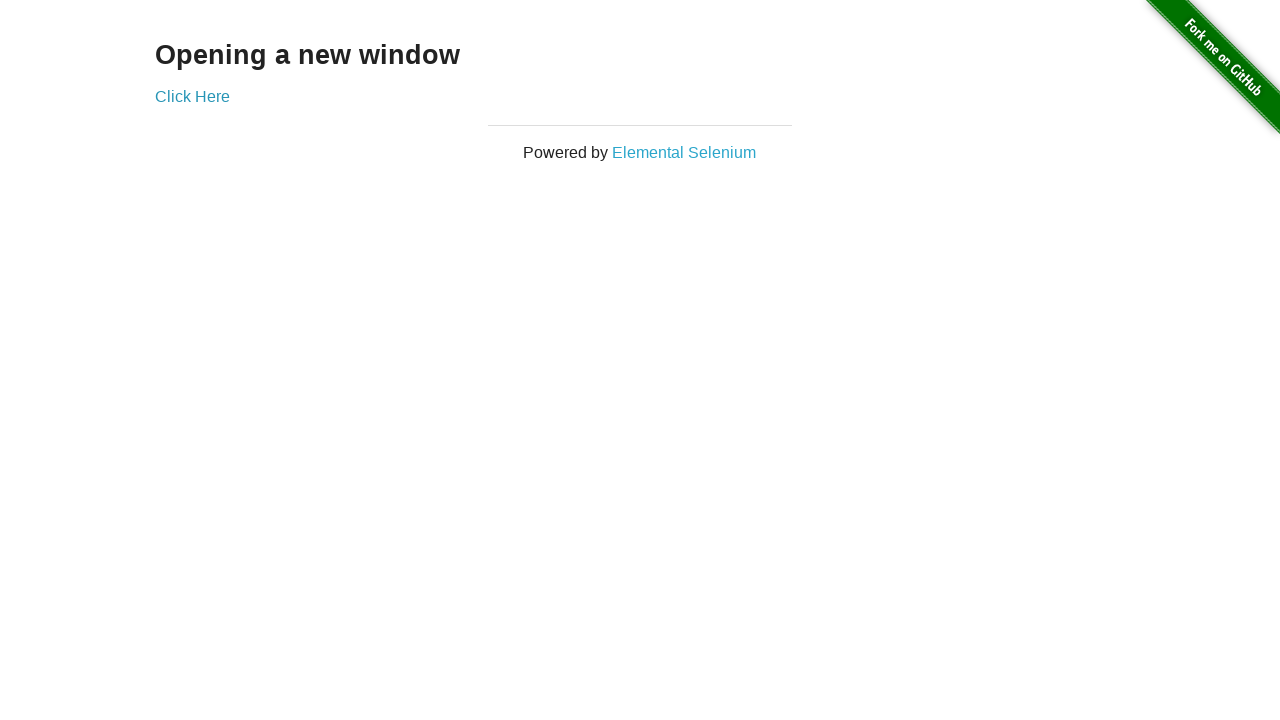

Retrieved text from new window: '
  New Window
'
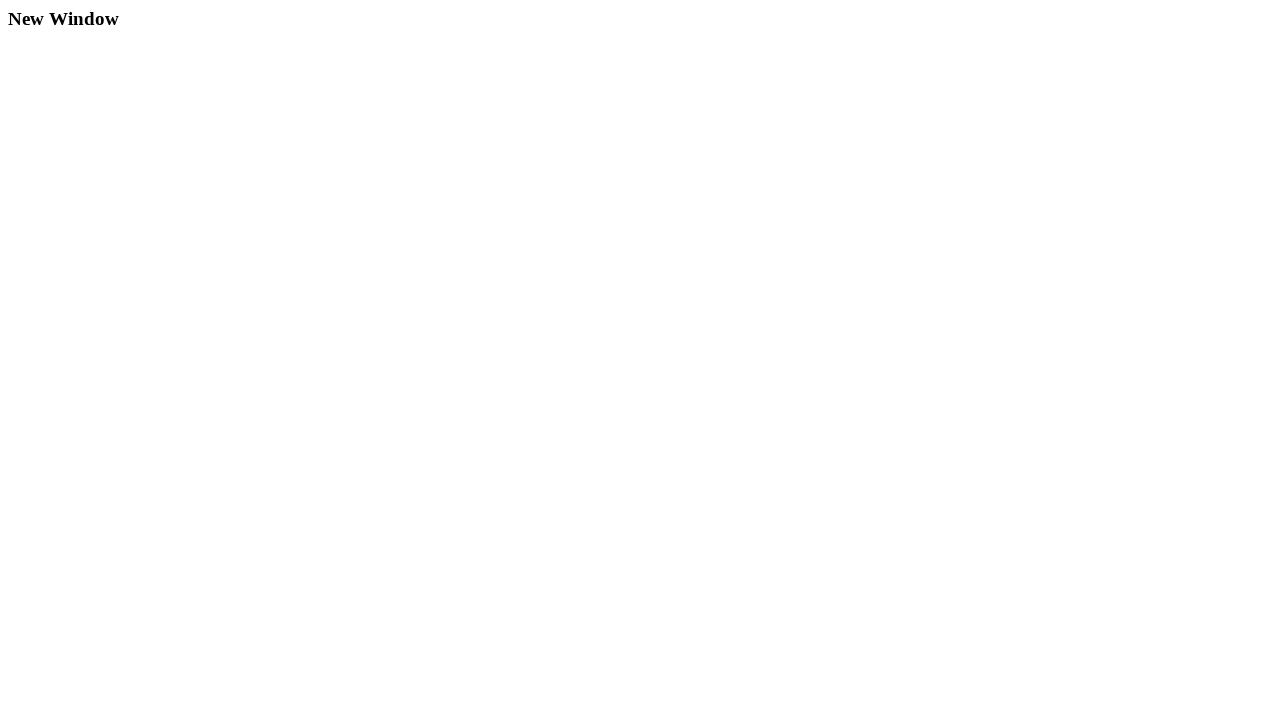

Closed new window and switched back to original window
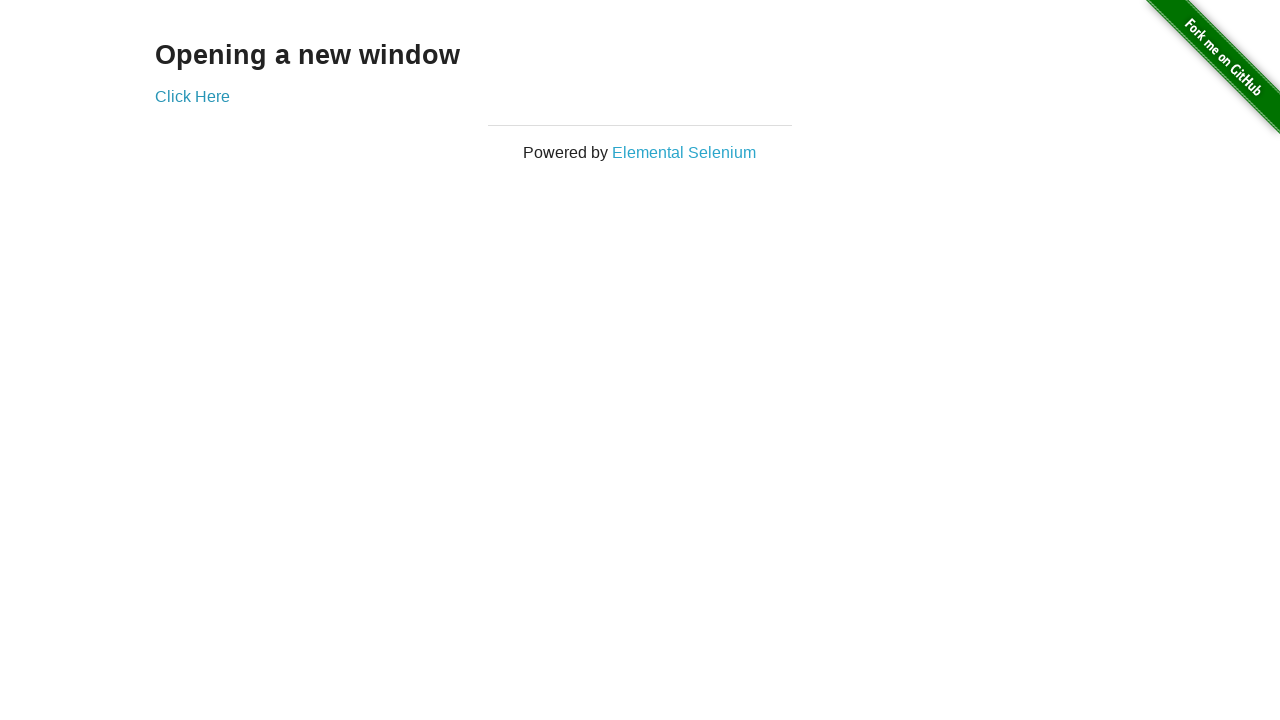

Retrieved heading text from original window: 'Opening a new window'
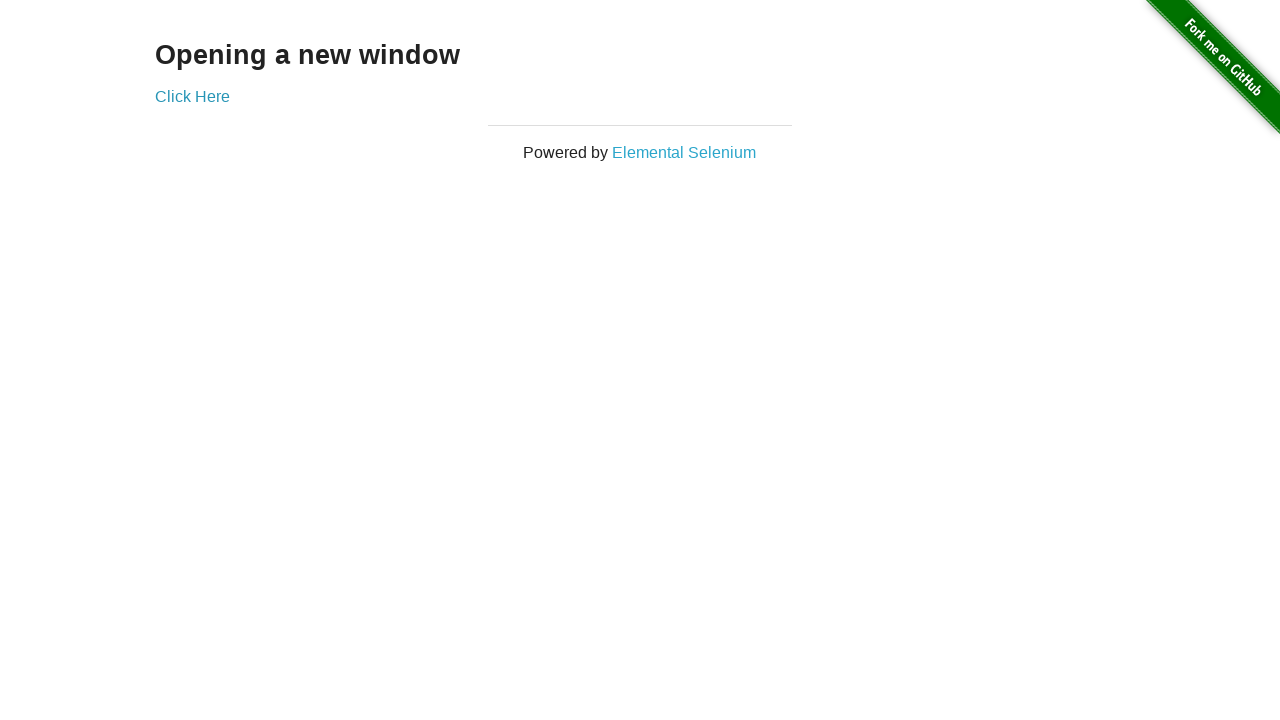

Assertion passed: heading text matches expected value 'Opening a new window'
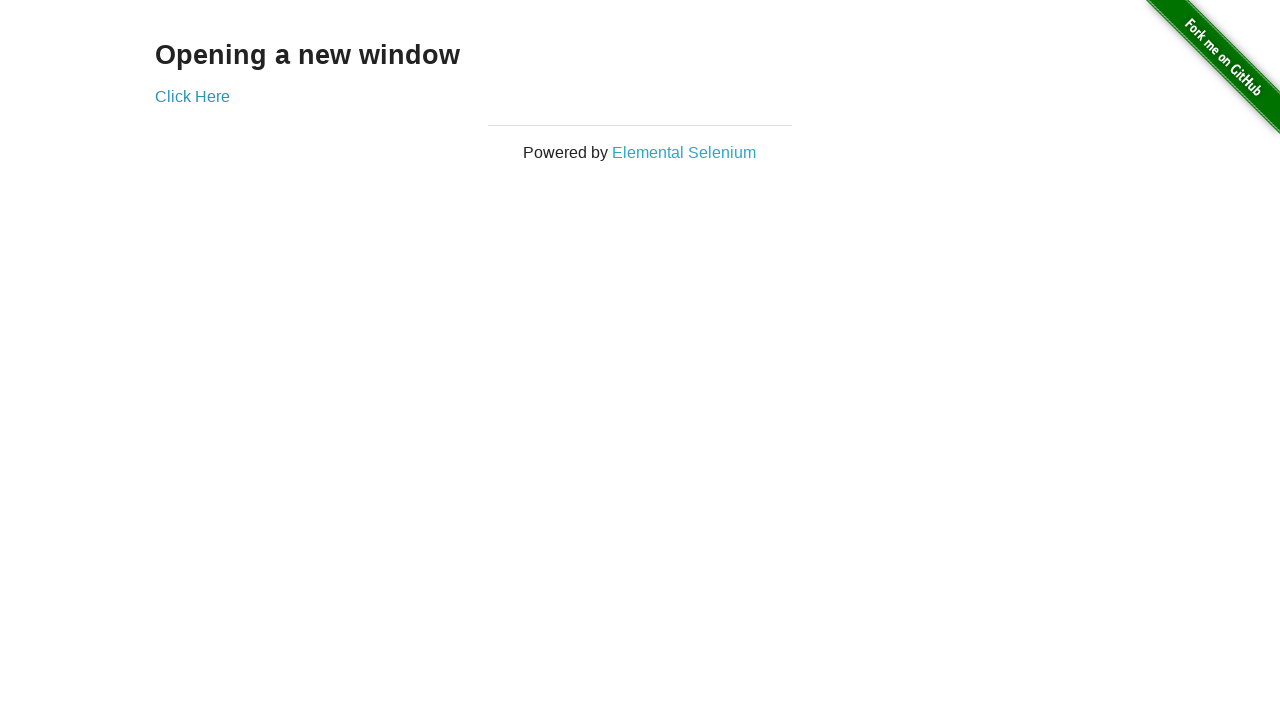

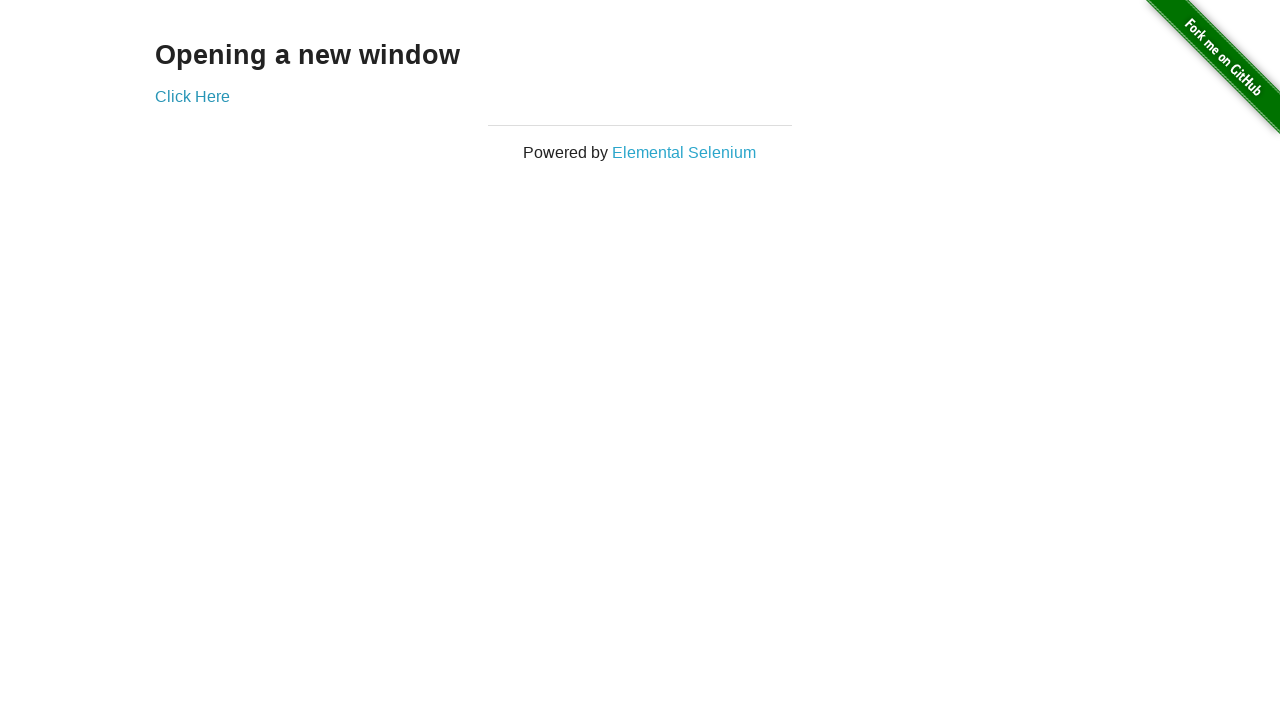